Tests filtering to show all todo items after viewing filtered lists

Starting URL: https://demo.playwright.dev/todomvc

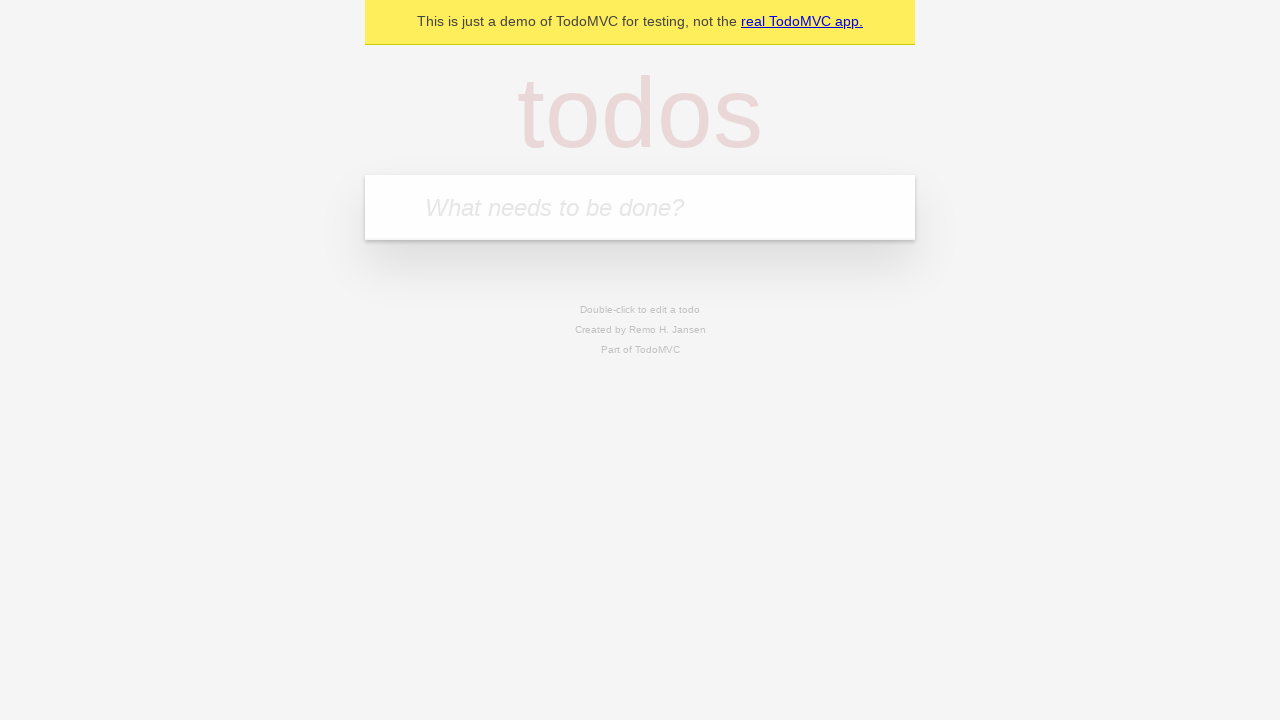

Filled todo input with 'buy some cheese' on internal:attr=[placeholder="What needs to be done?"i]
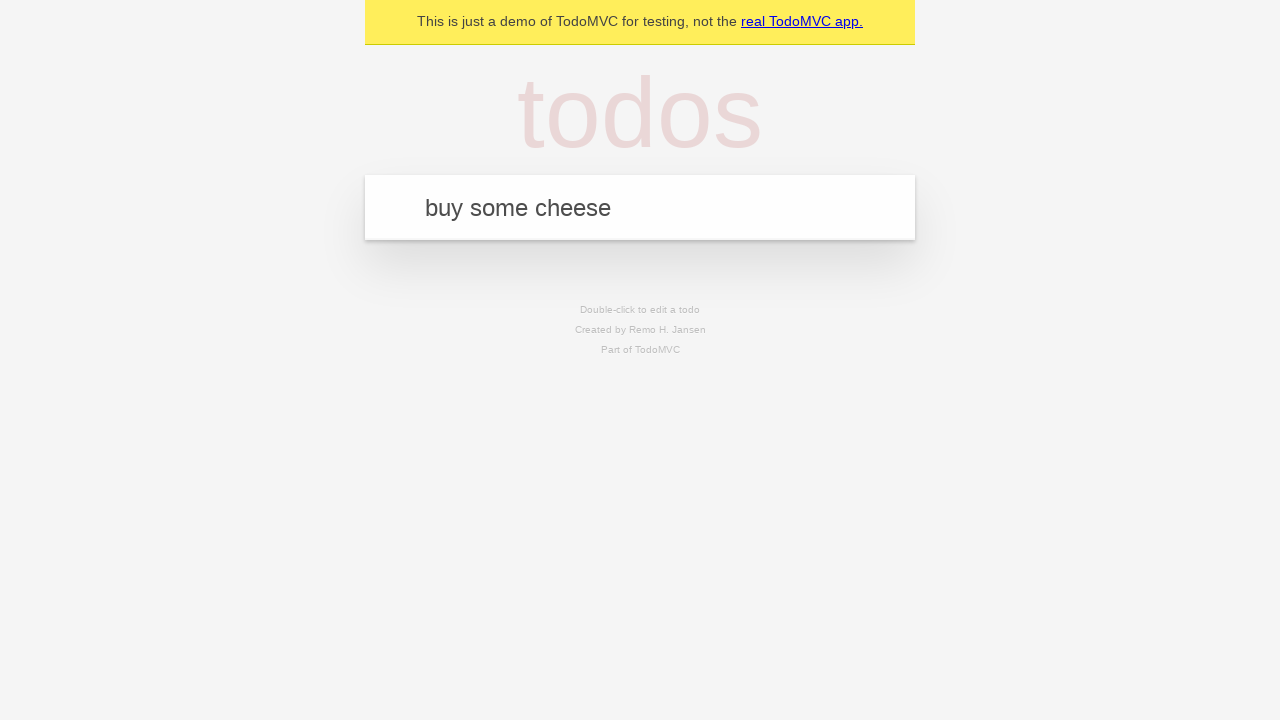

Pressed Enter to add first todo on internal:attr=[placeholder="What needs to be done?"i]
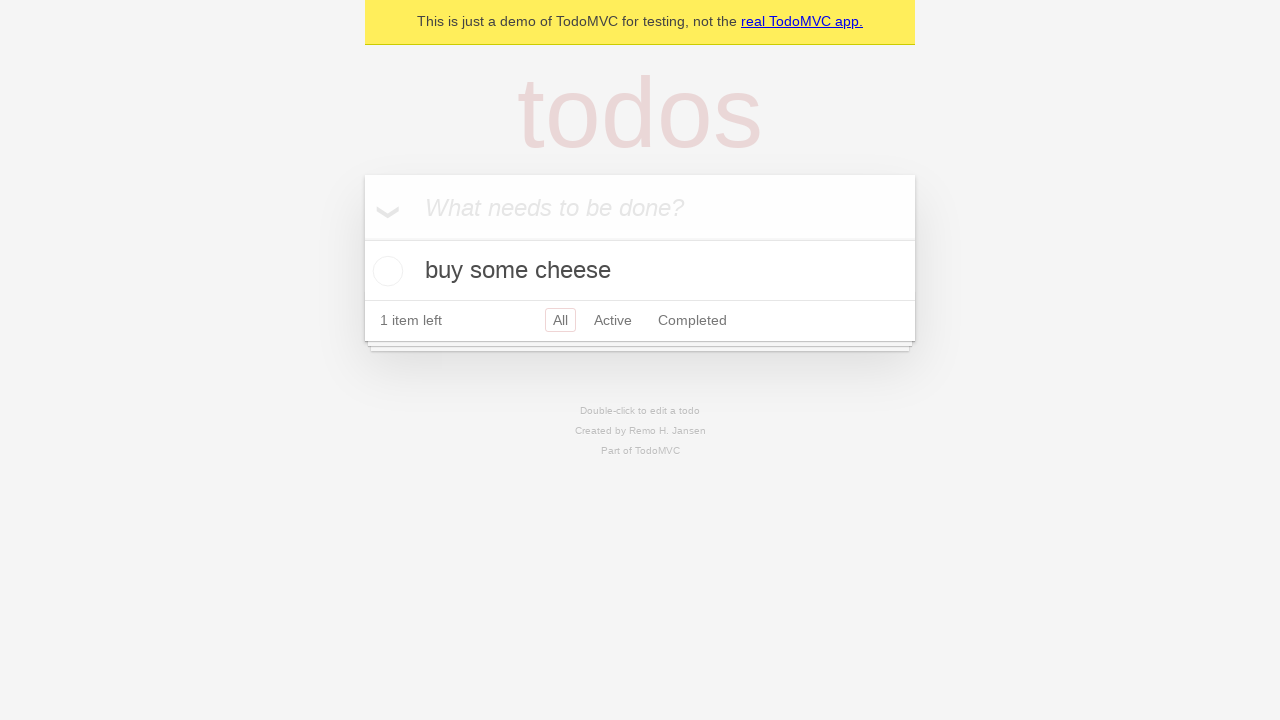

Filled todo input with 'feed the cat' on internal:attr=[placeholder="What needs to be done?"i]
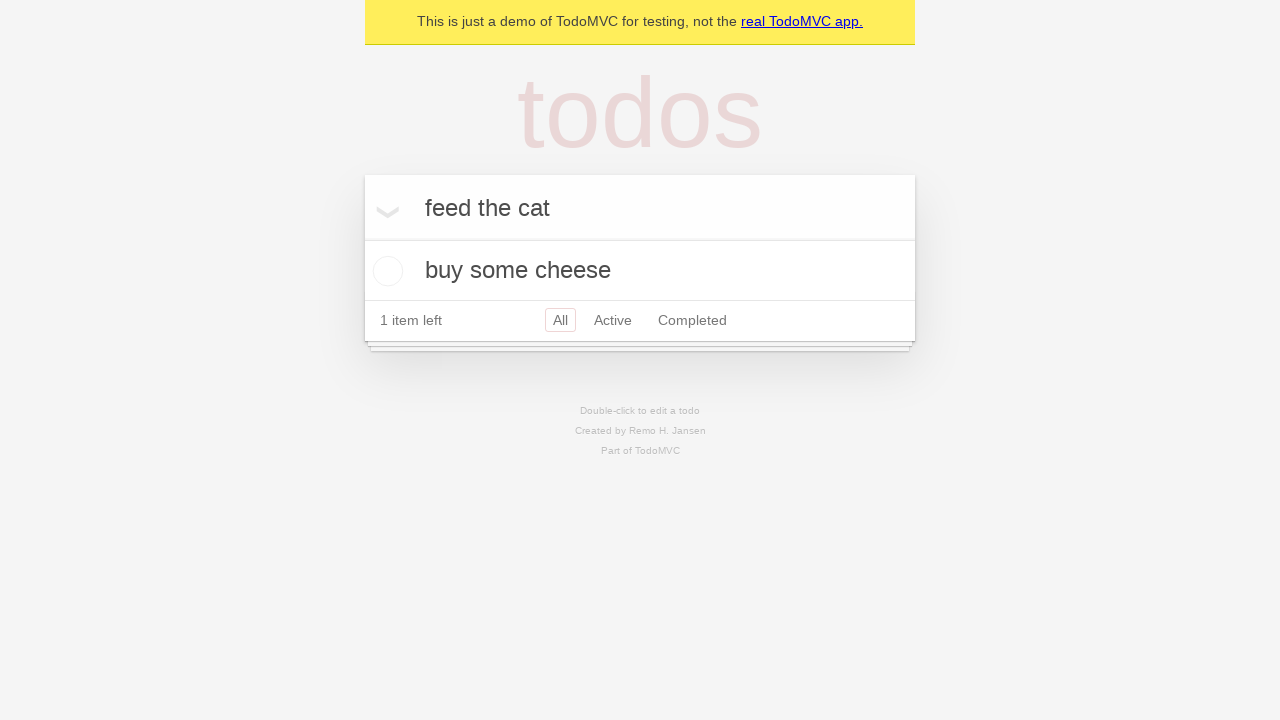

Pressed Enter to add second todo on internal:attr=[placeholder="What needs to be done?"i]
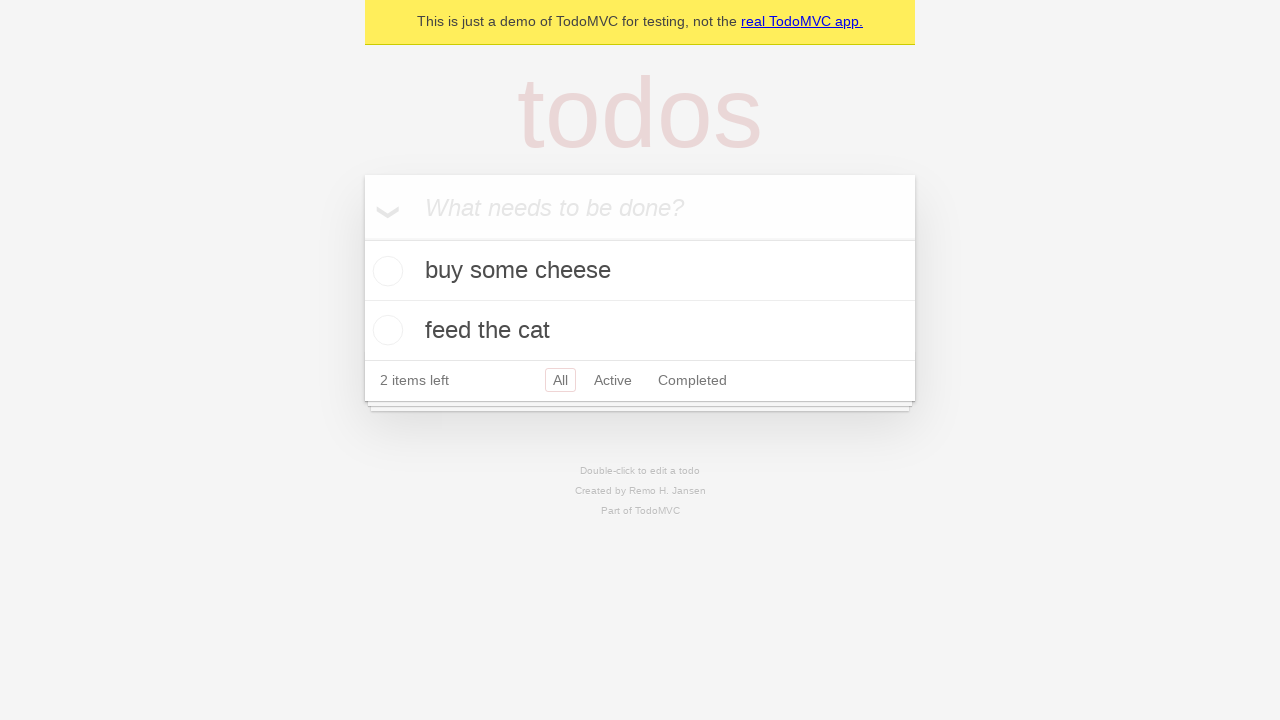

Filled todo input with 'book a doctors appointment' on internal:attr=[placeholder="What needs to be done?"i]
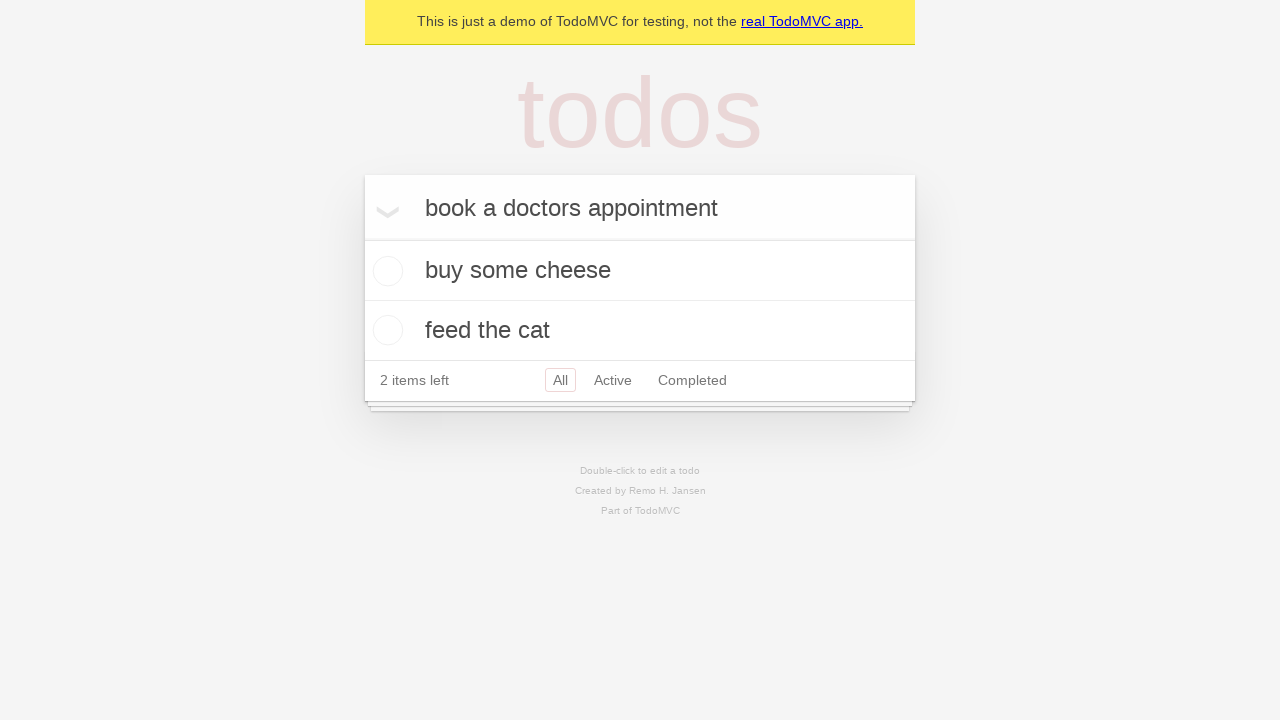

Pressed Enter to add third todo on internal:attr=[placeholder="What needs to be done?"i]
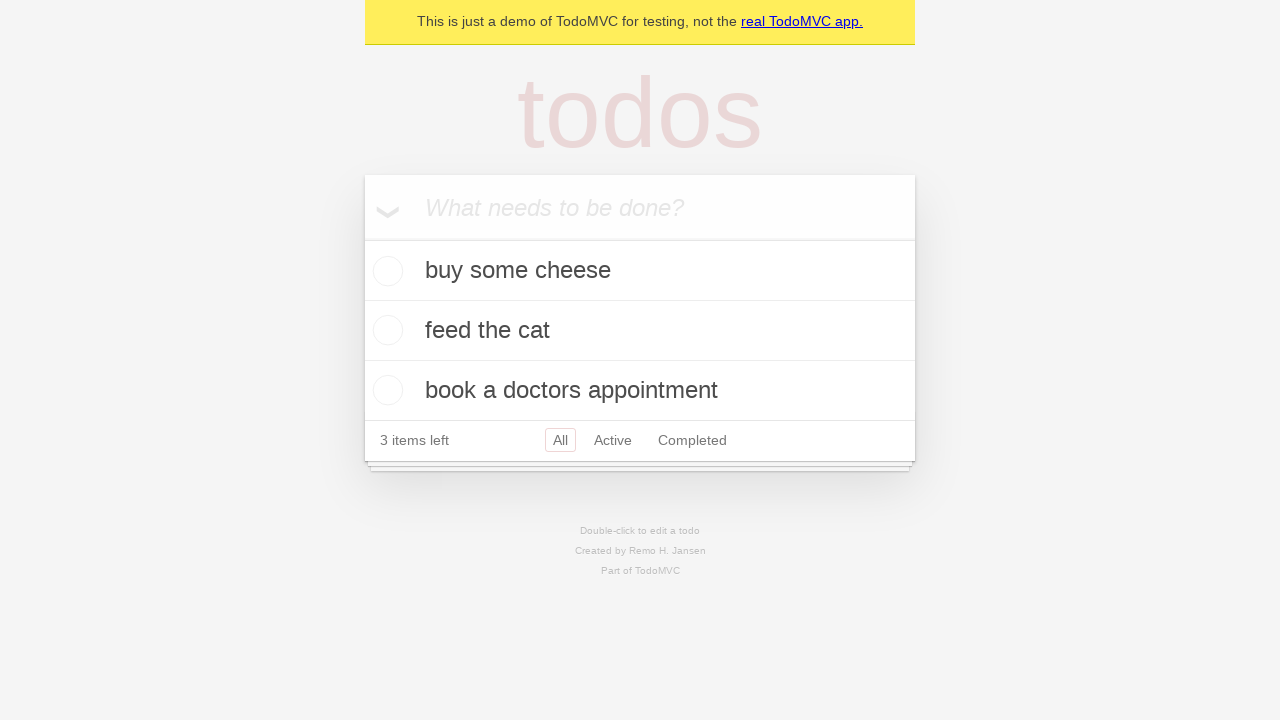

Checked the second todo item at (385, 330) on internal:testid=[data-testid="todo-item"s] >> nth=1 >> internal:role=checkbox
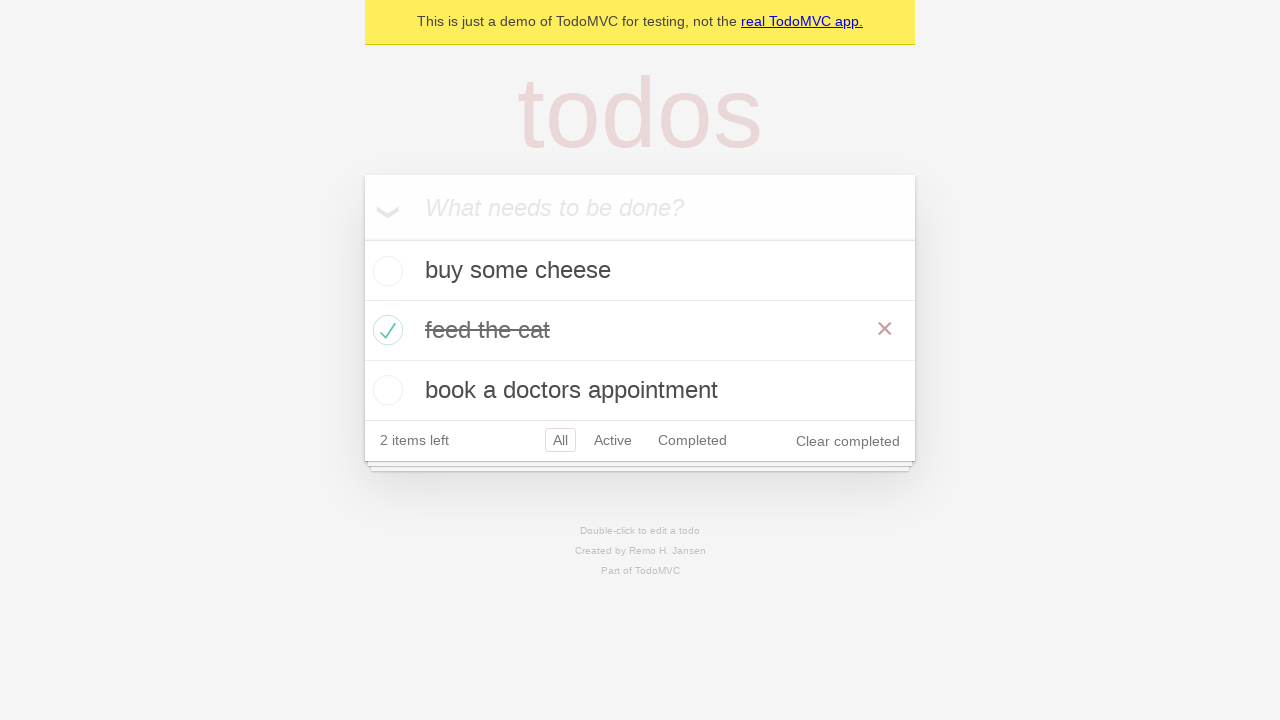

Clicked 'Active' filter to display only active todos at (613, 440) on internal:role=link[name="Active"i]
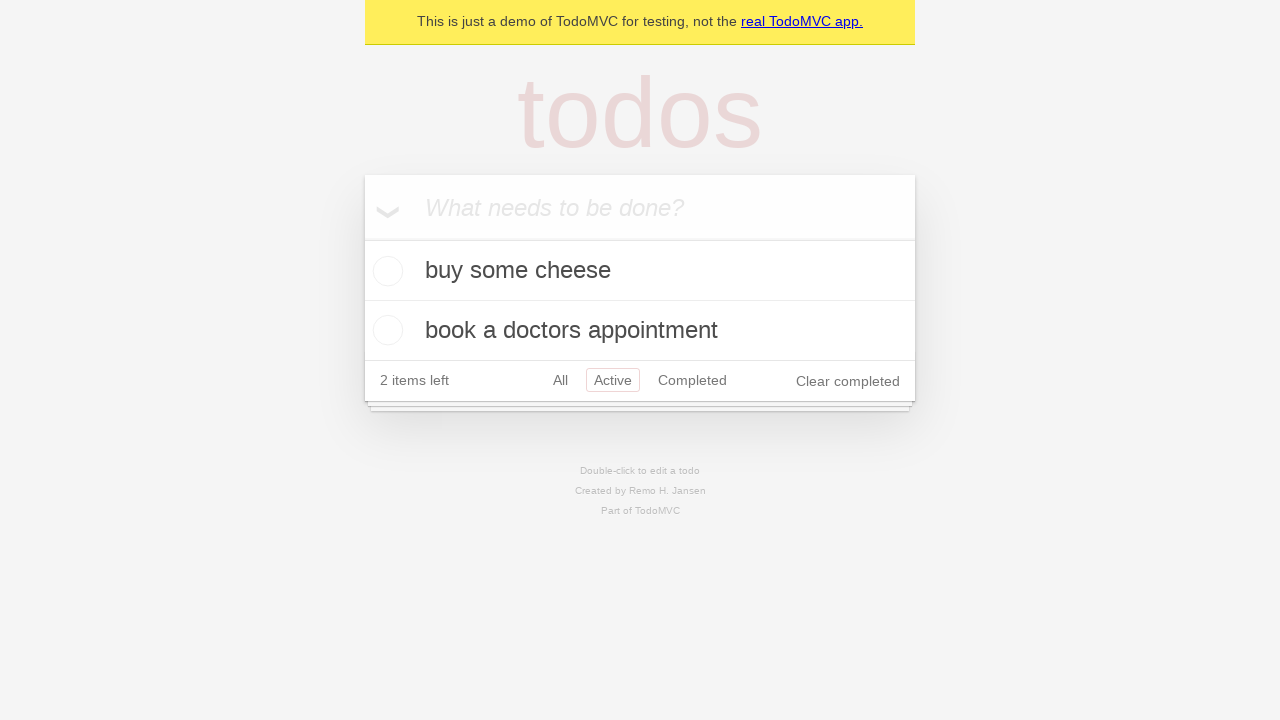

Clicked 'Completed' filter to display only completed todos at (692, 380) on internal:role=link[name="Completed"i]
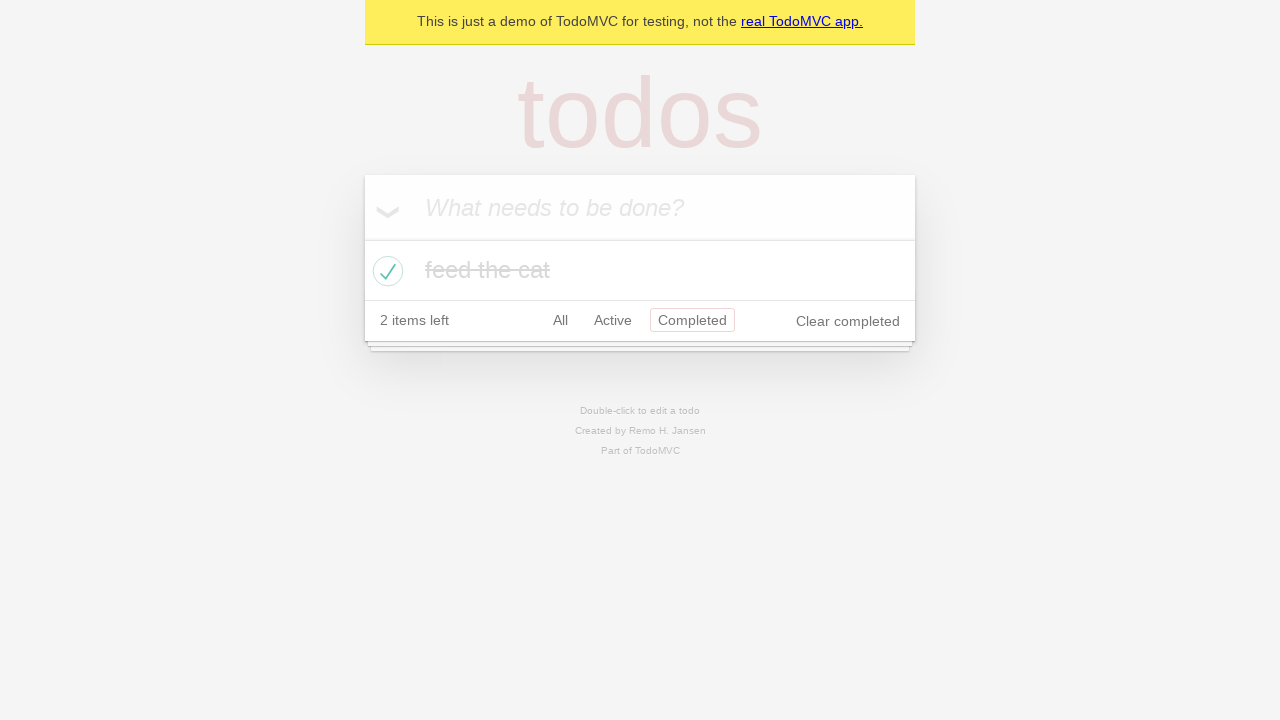

Clicked 'All' filter to display all todo items at (560, 320) on internal:role=link[name="All"i]
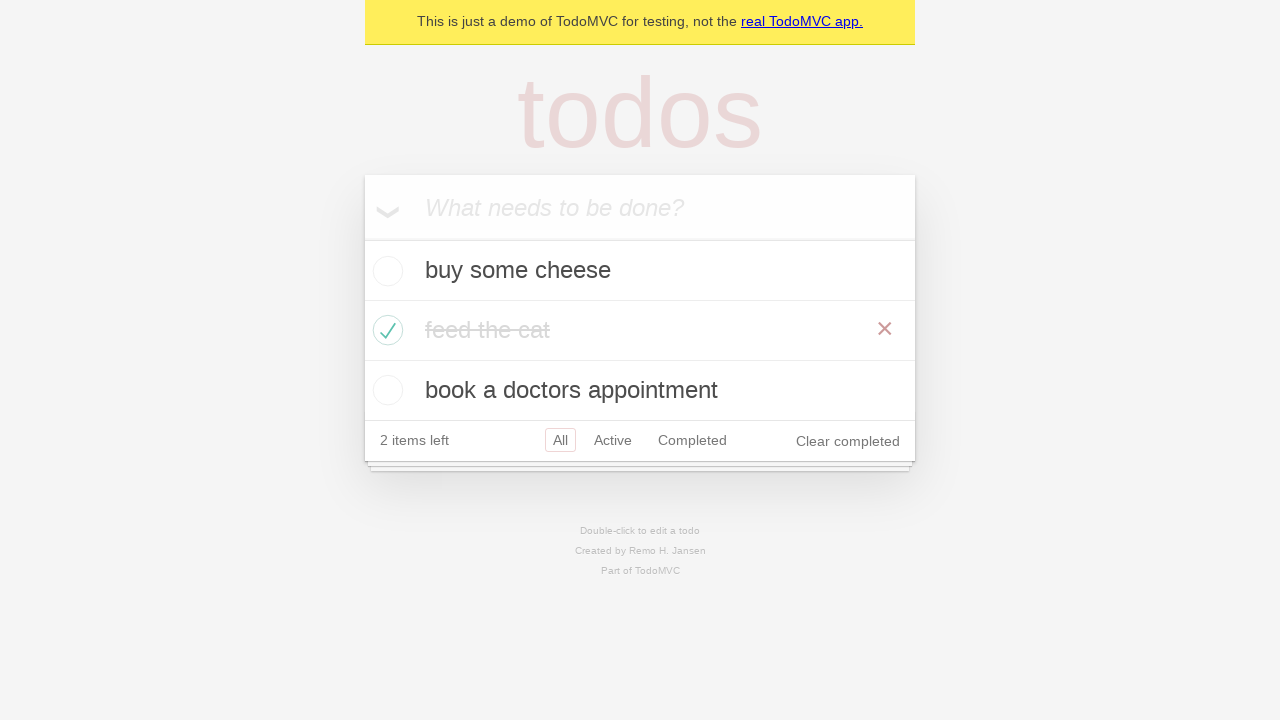

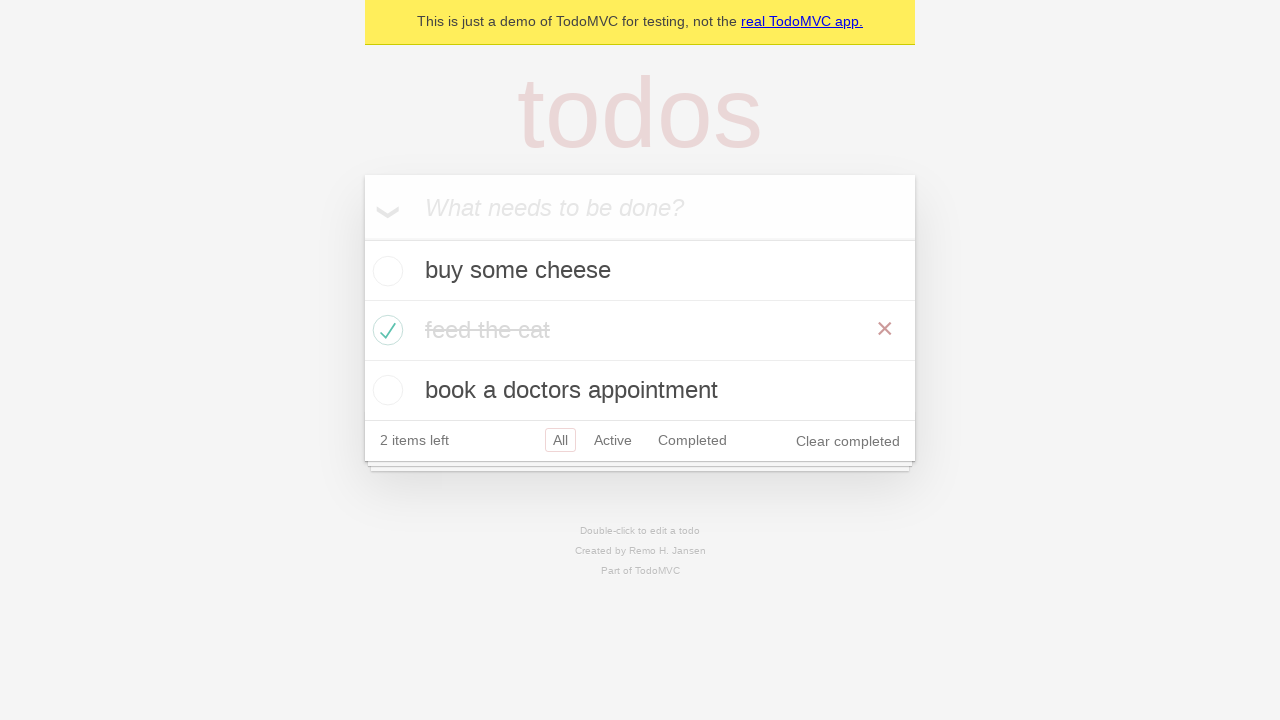